Tests double-click functionality on W3Schools demo page by entering text in a field, double-clicking a button to copy the text to another field, and verifying the copy operation

Starting URL: https://www.w3schools.com/tags/tryit.asp?filename=tryhtml5_ev_ondblclick3

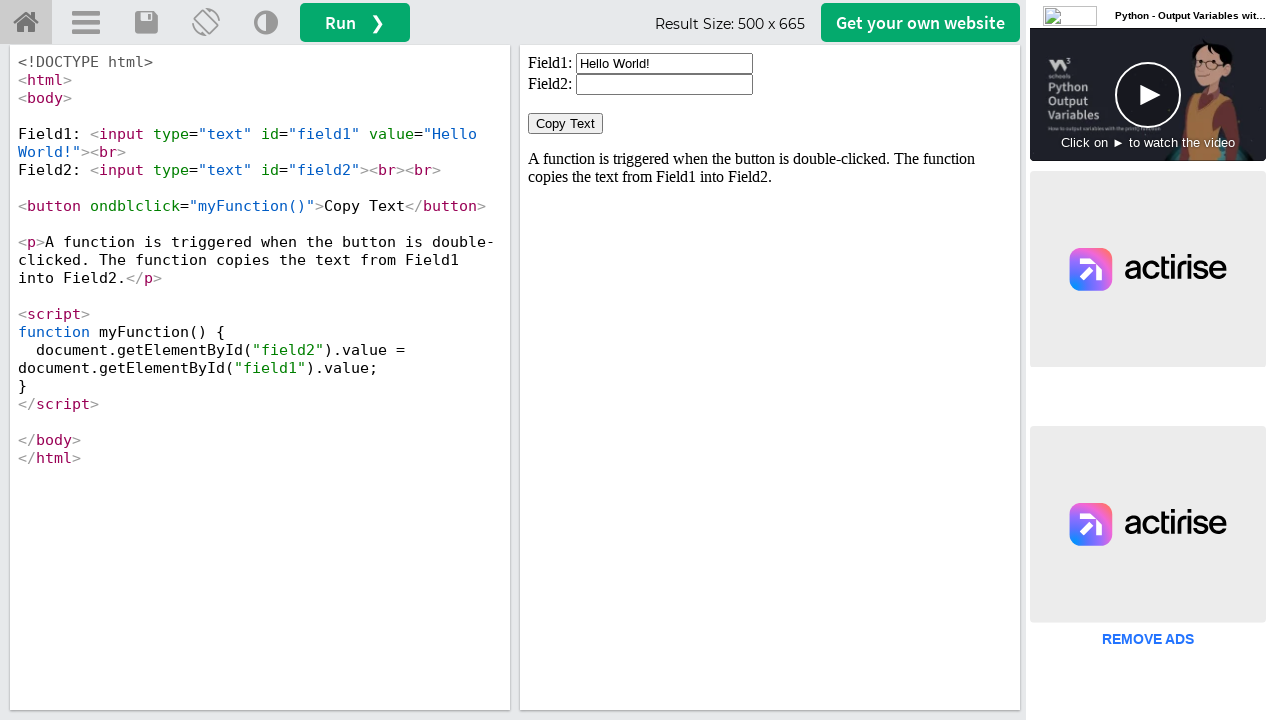

Located iframe containing the double-click demo
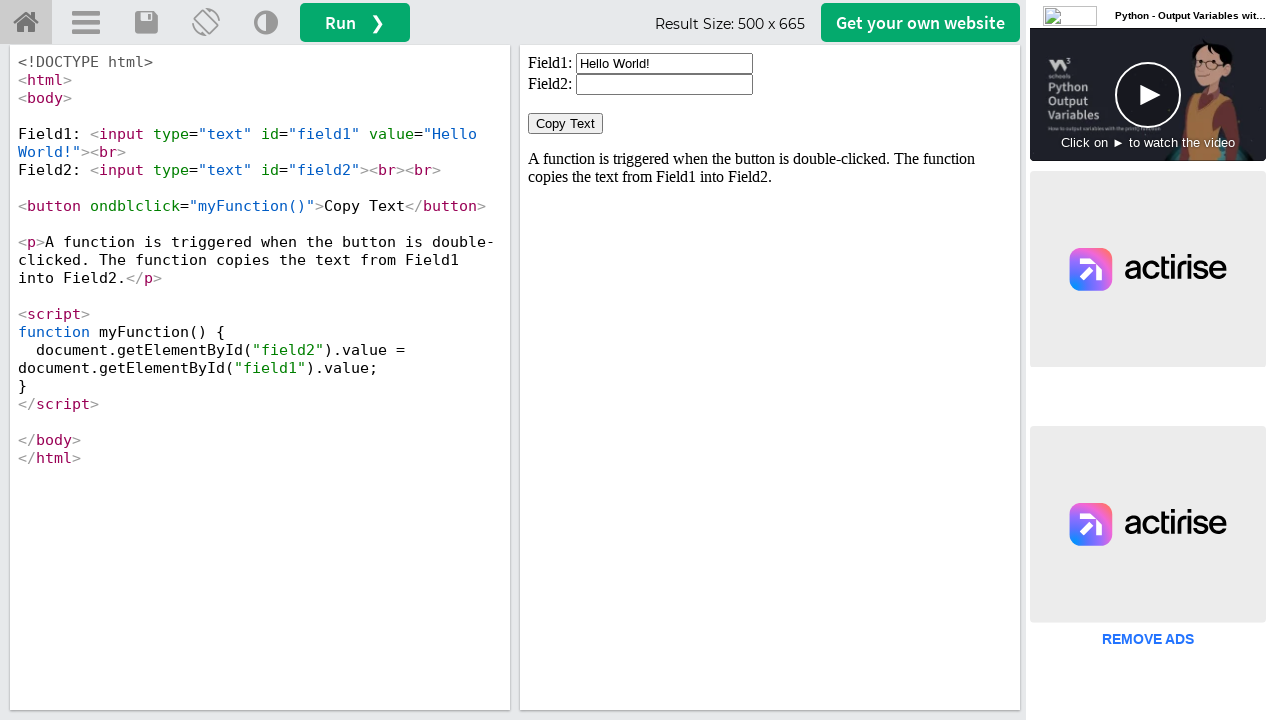

Cleared the first input field on iframe#iframeResult >> internal:control=enter-frame >> input#field1
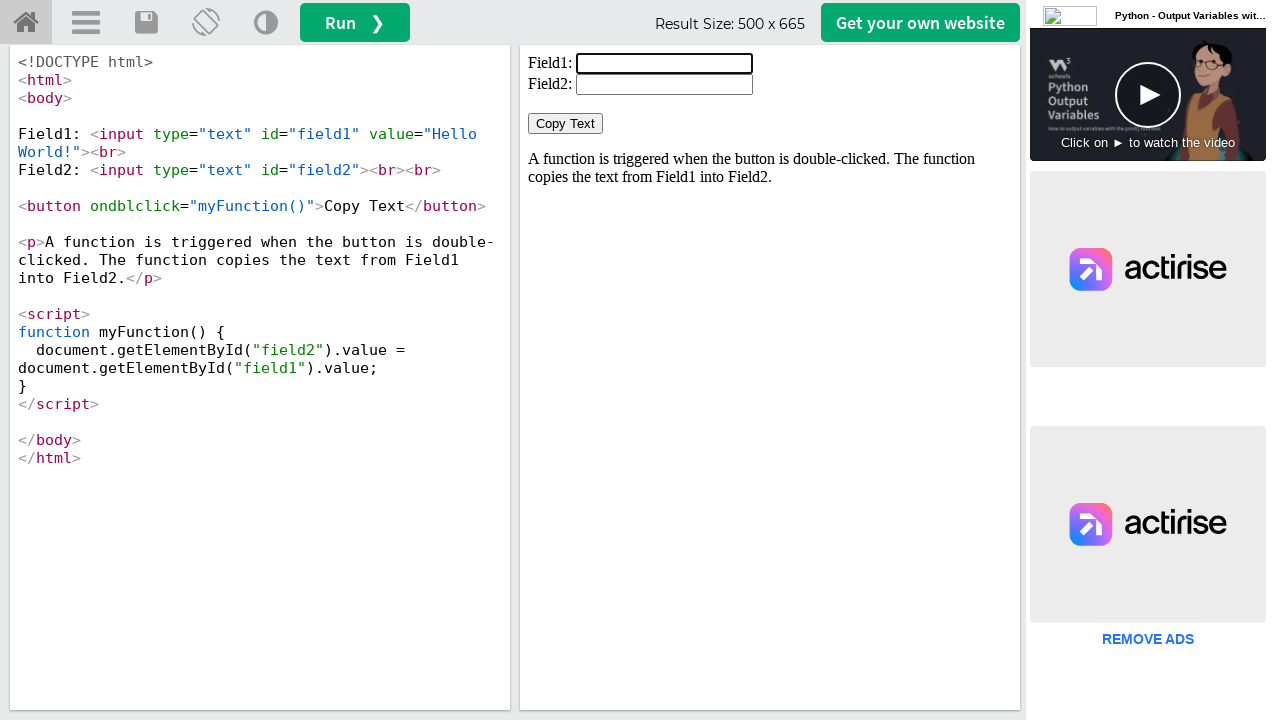

Entered 'Welcome' text in the first input field on iframe#iframeResult >> internal:control=enter-frame >> input#field1
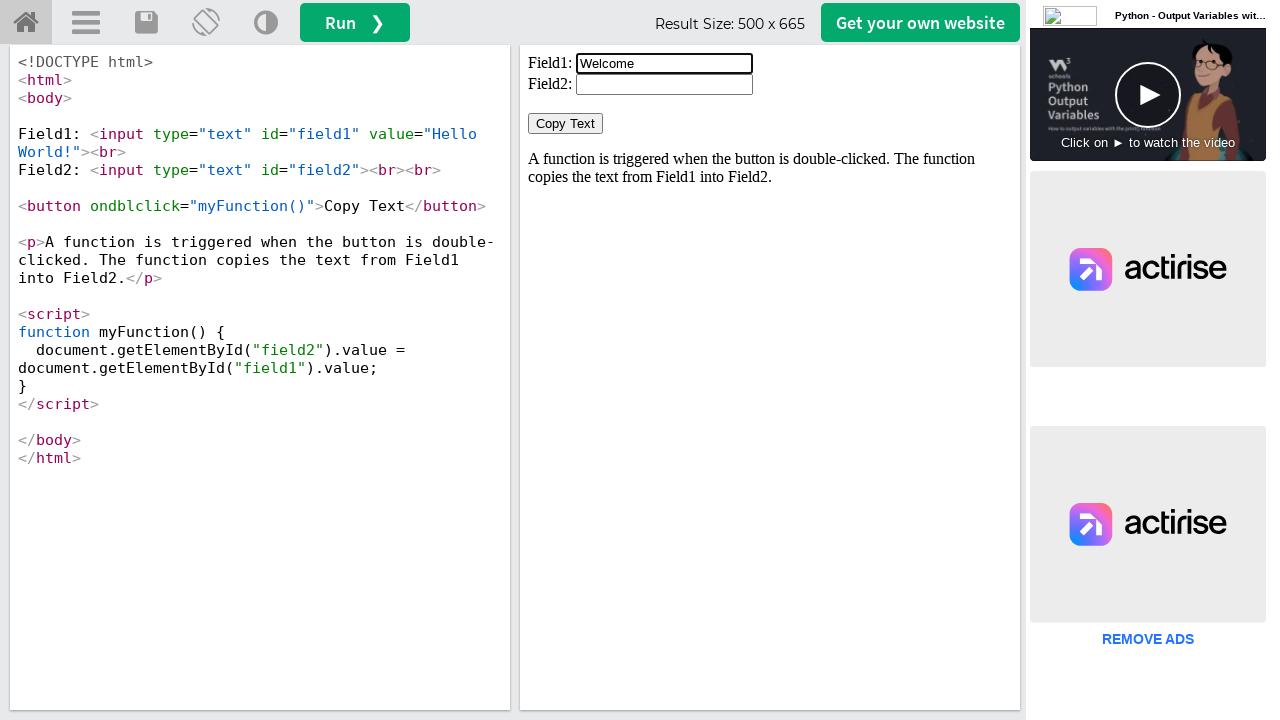

Double-clicked the 'Copy Text' button at (566, 124) on iframe#iframeResult >> internal:control=enter-frame >> button:has-text('Copy Tex
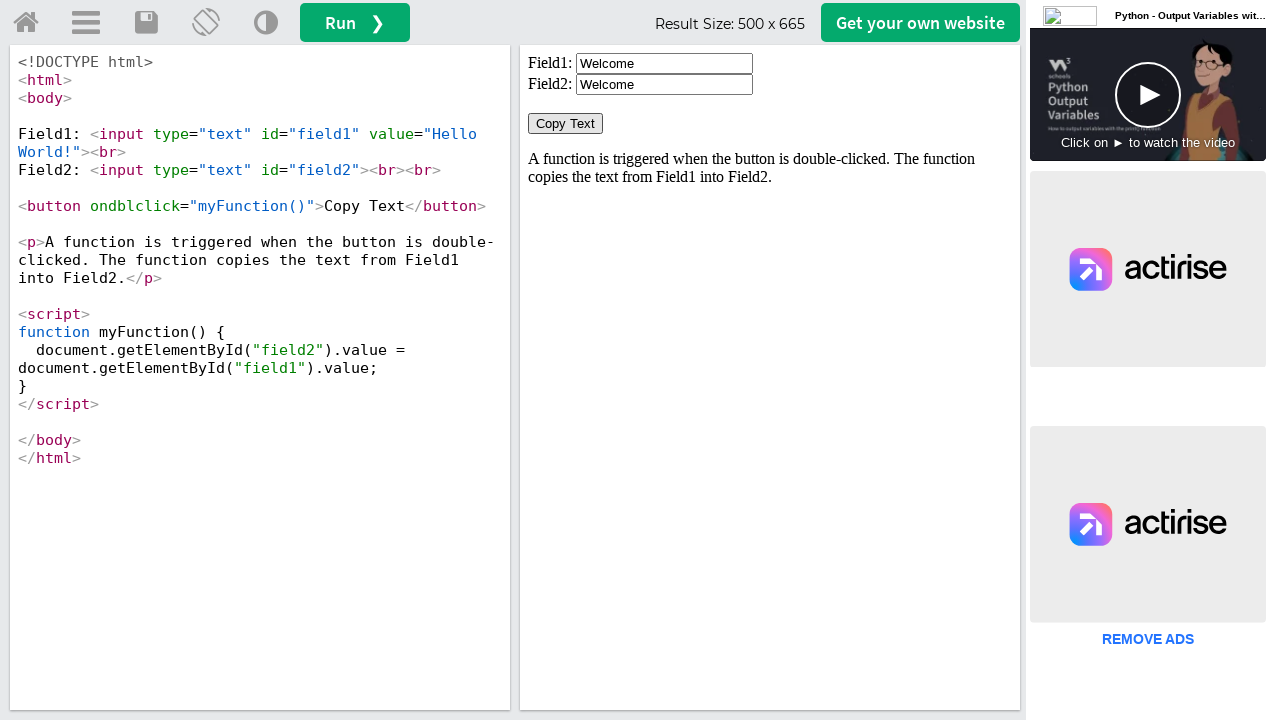

Retrieved the text from the second input field
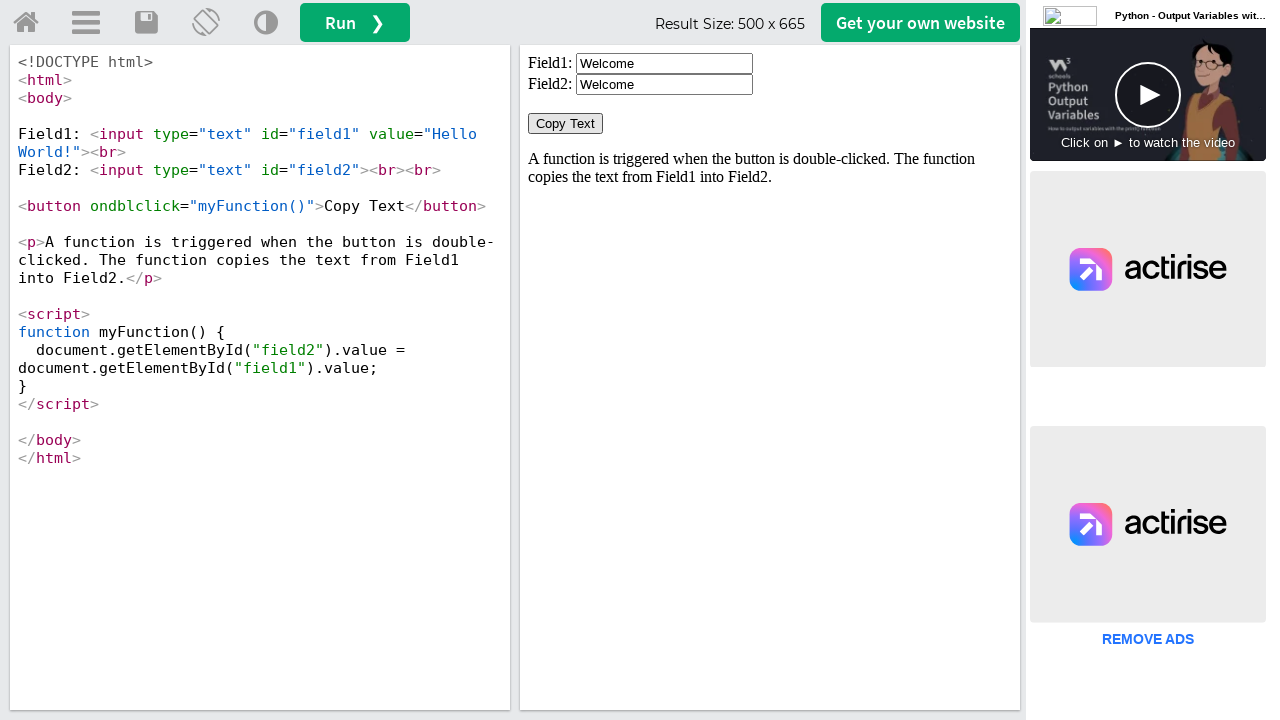

Verified that 'Welcome' was successfully copied to the second field
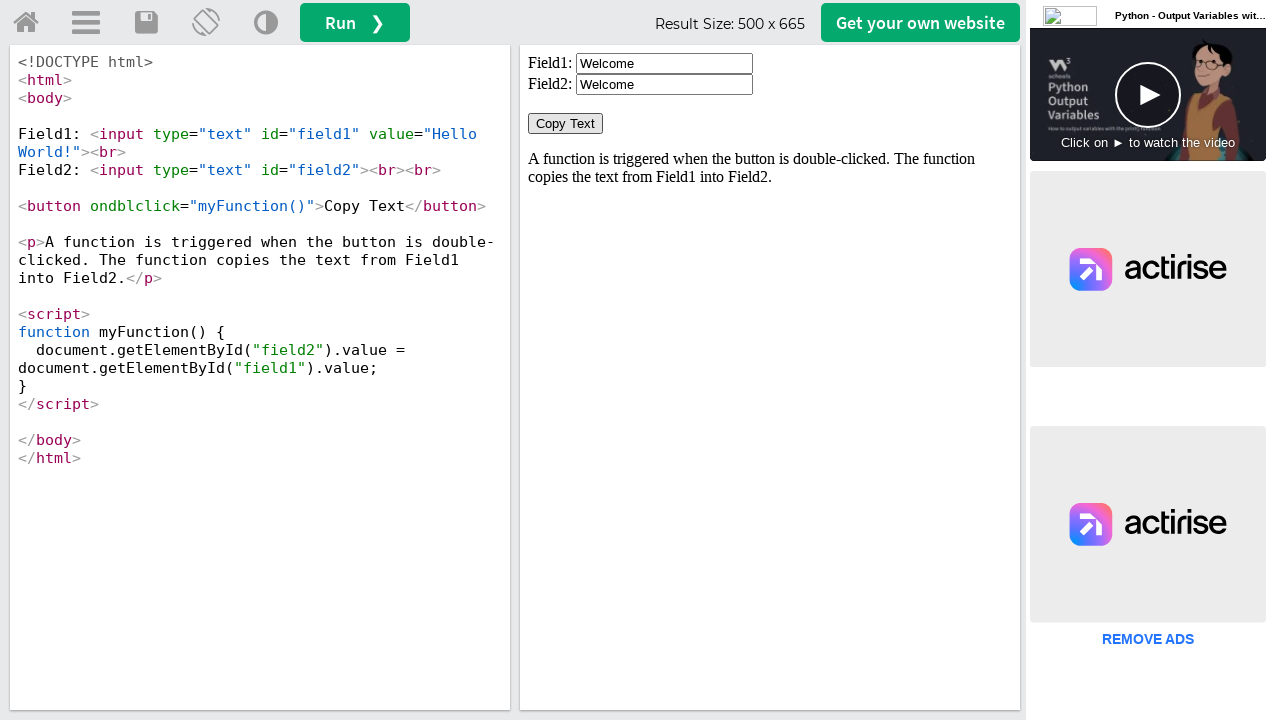

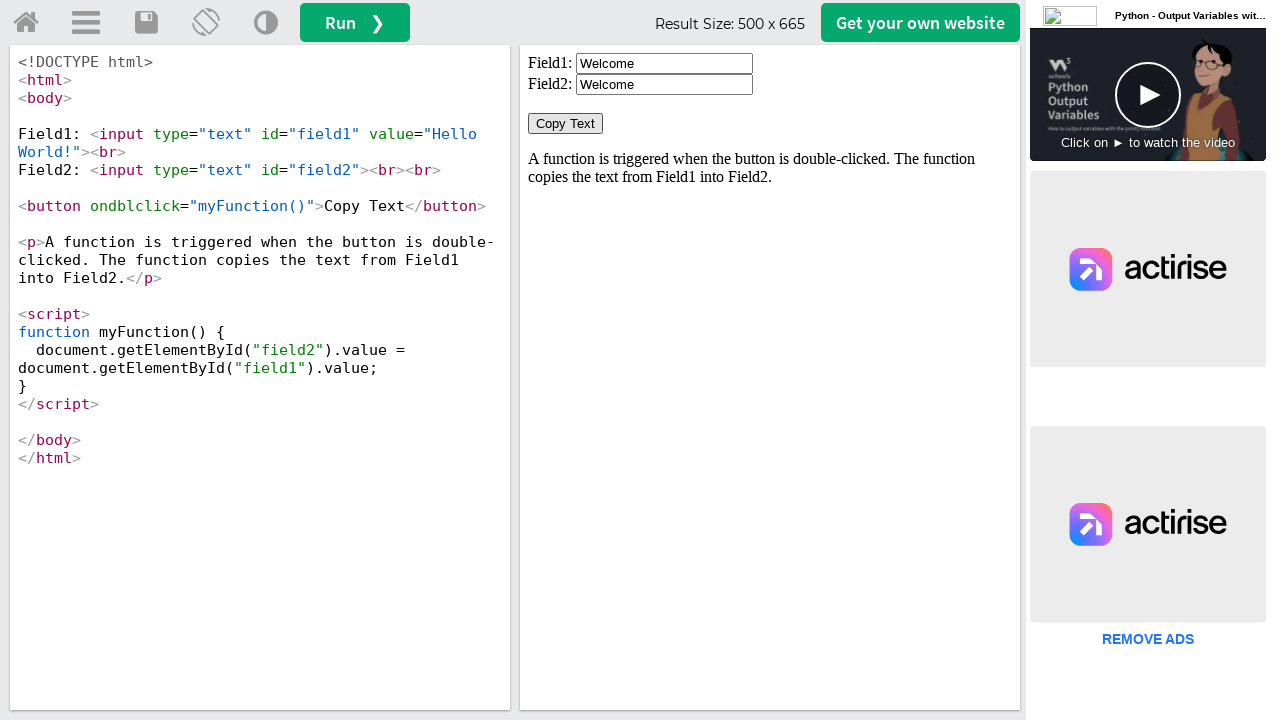